Navigates to O2 Slovakia website, browses to the phones section, searches for a specific Xiaomi 14T phone model, and attempts to select one that is in stock.

Starting URL: https://o2.sk

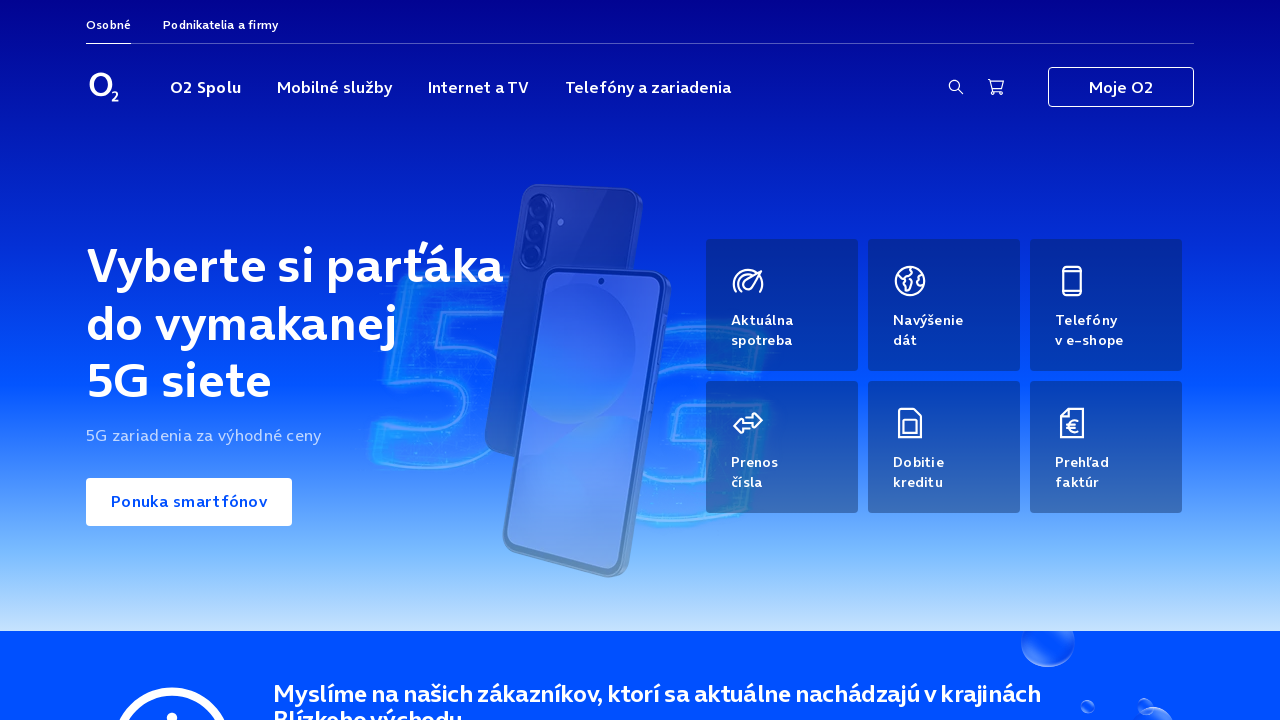

Clicked on 'Telefóny a zariadenia' (Phones and devices) menu at (648, 87) on text=Telefóny a zariadenia
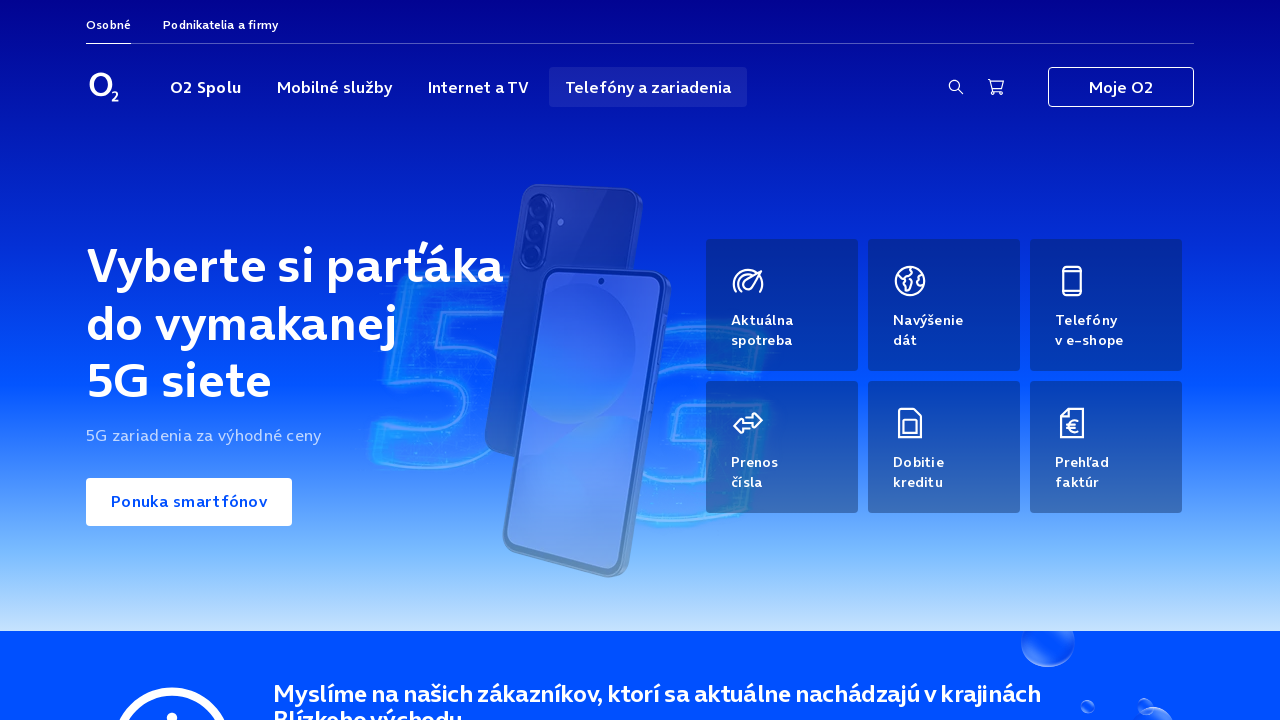

Waited for page to load (networkidle)
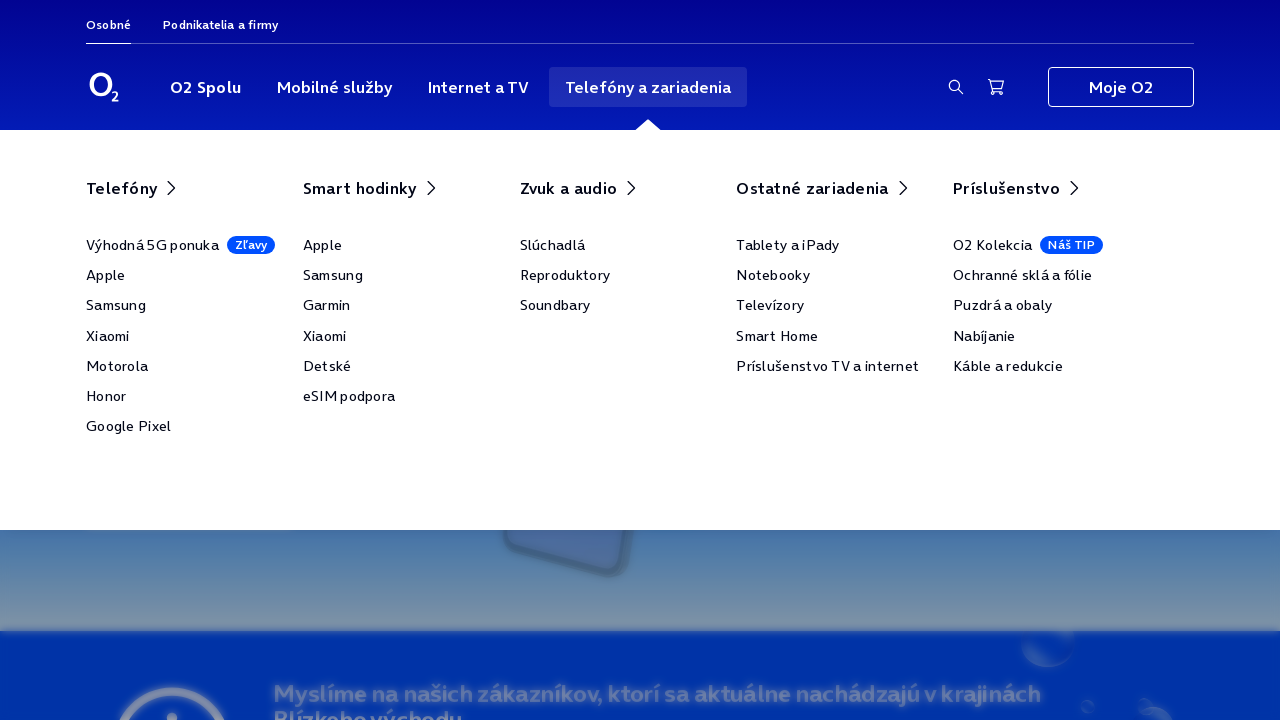

Clicked on 'Telefóny' (Phones) submenu at (648, 87) on text=Telefóny
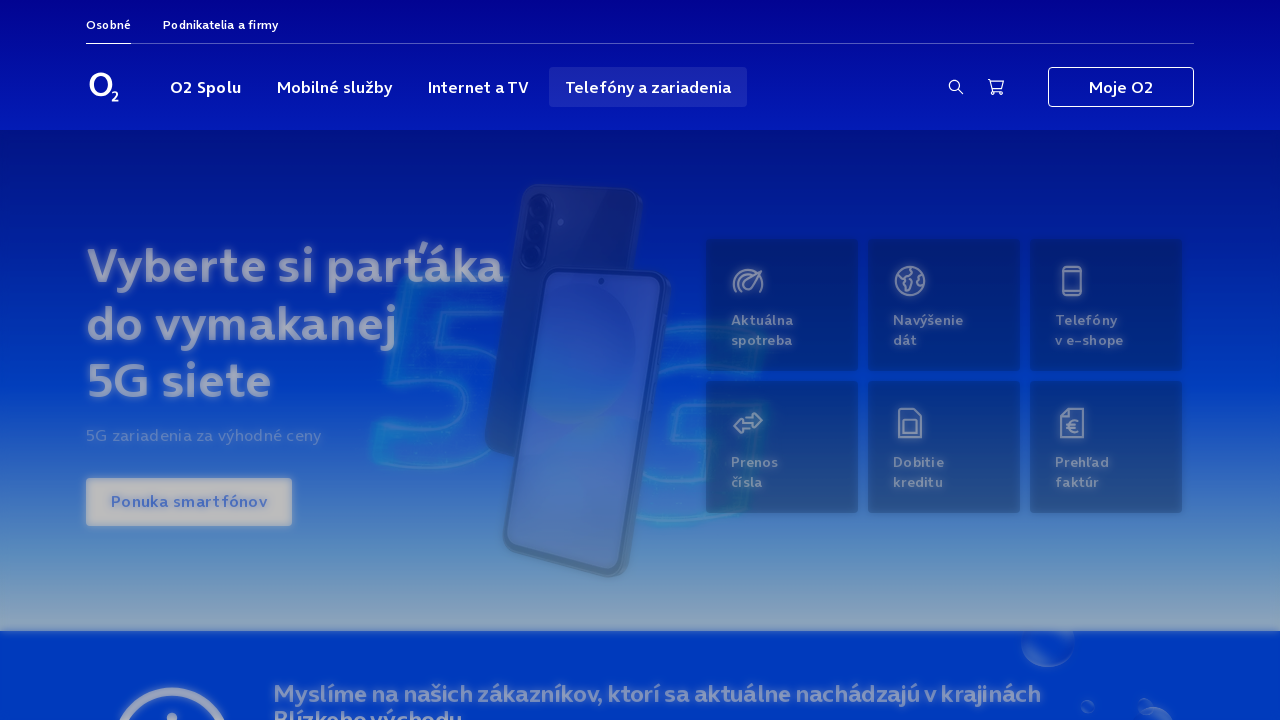

Waited for phone listings to load (networkidle)
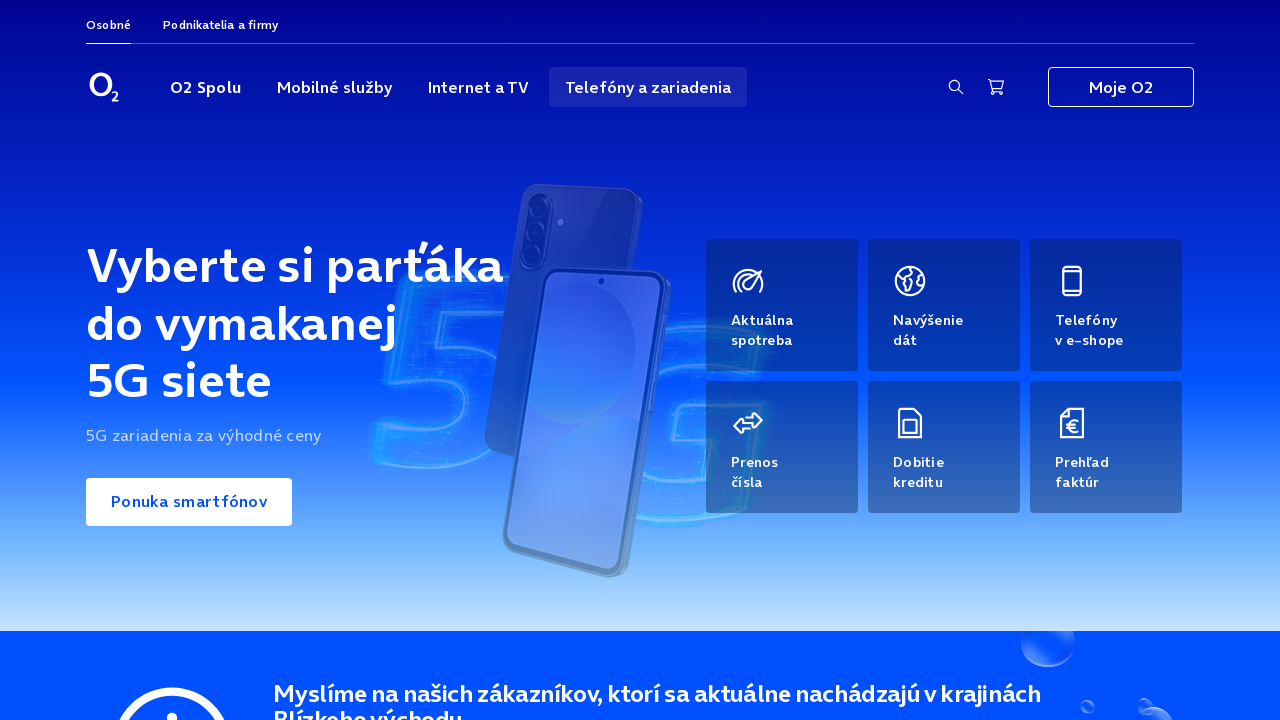

Found all Xiaomi 14T, Šedý phone listings
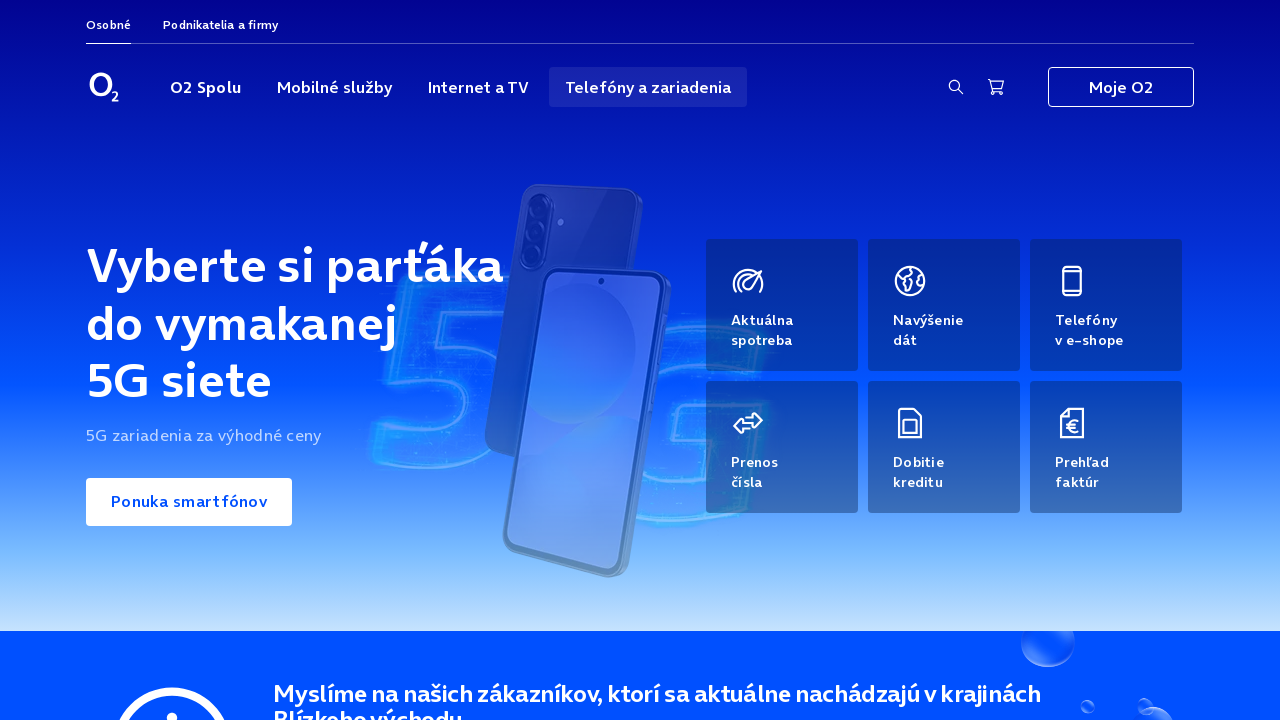

Filtered listings and found 0 items in stock
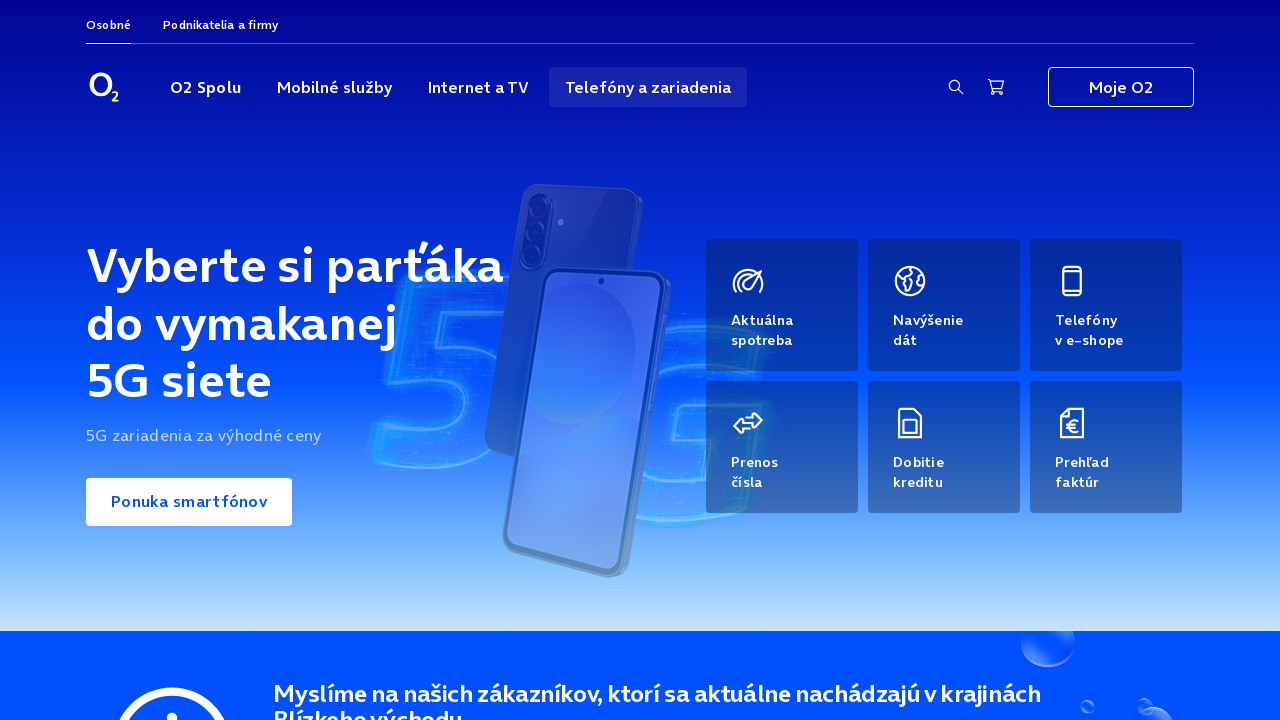

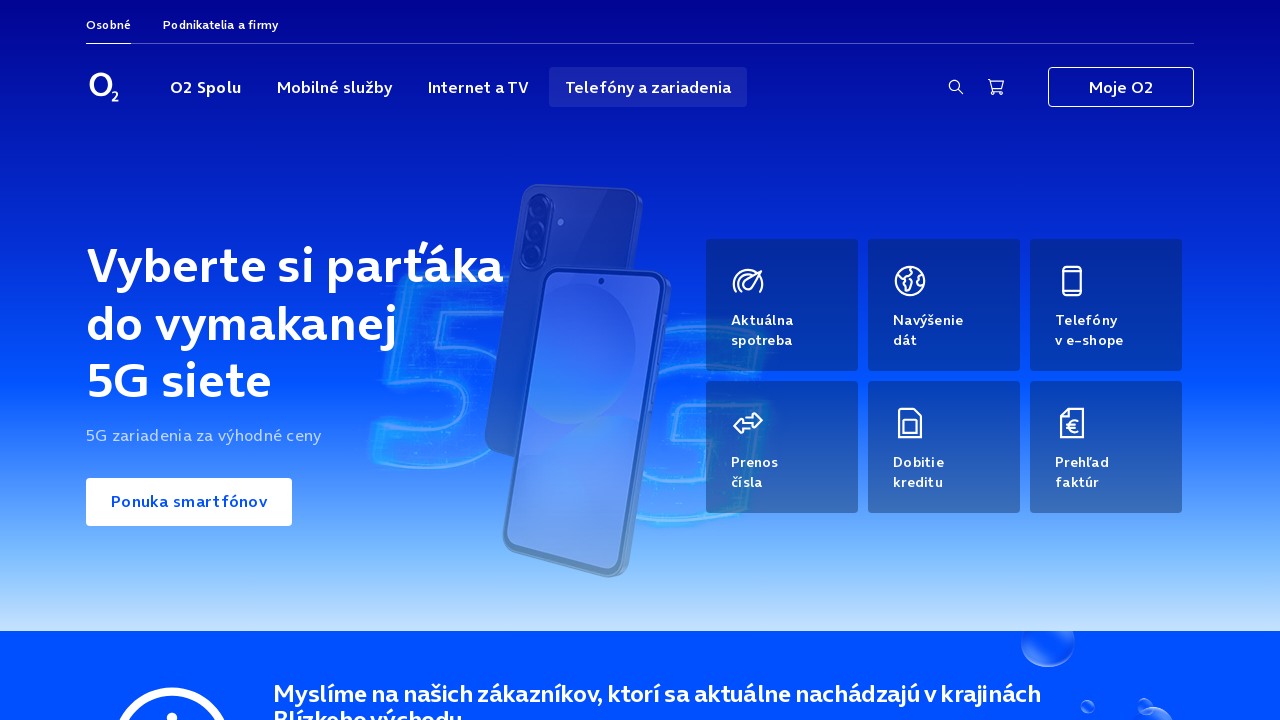